Tests scrolling functionality by navigating to the Selenium website, clicking the Download link, and scrolling down the page

Starting URL: https://www.selenium.dev/

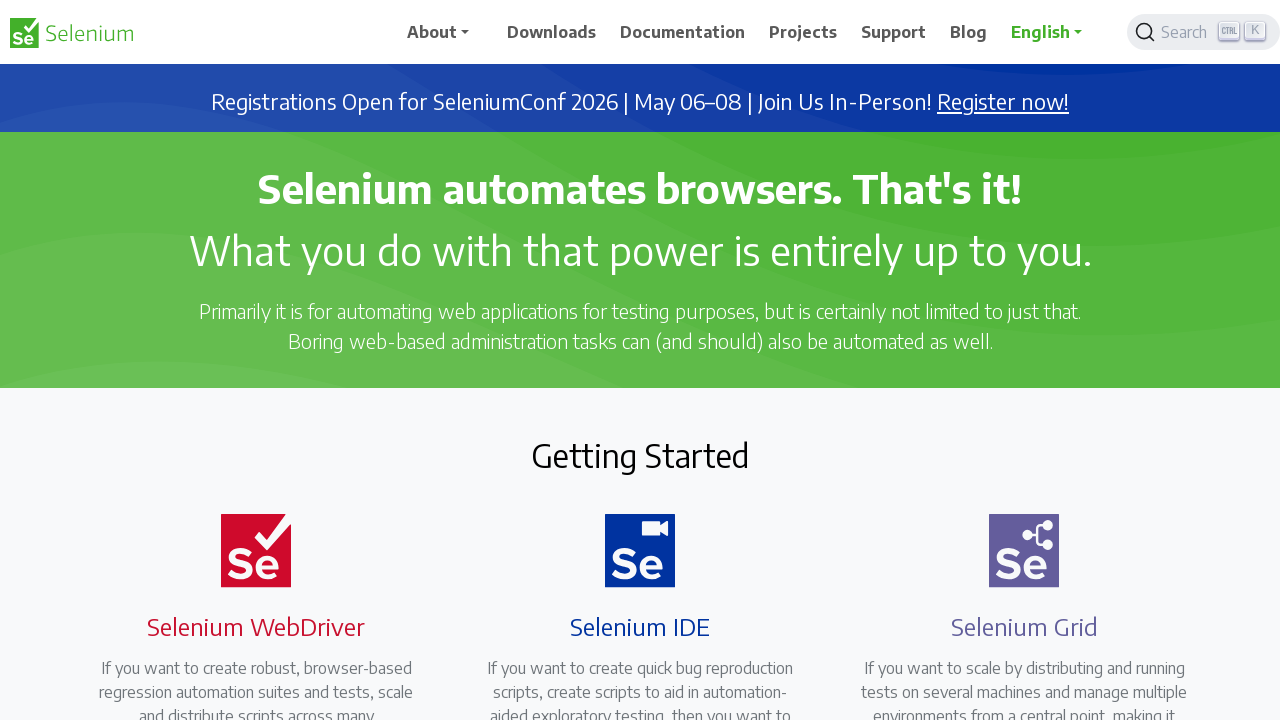

Navigated to Selenium website homepage
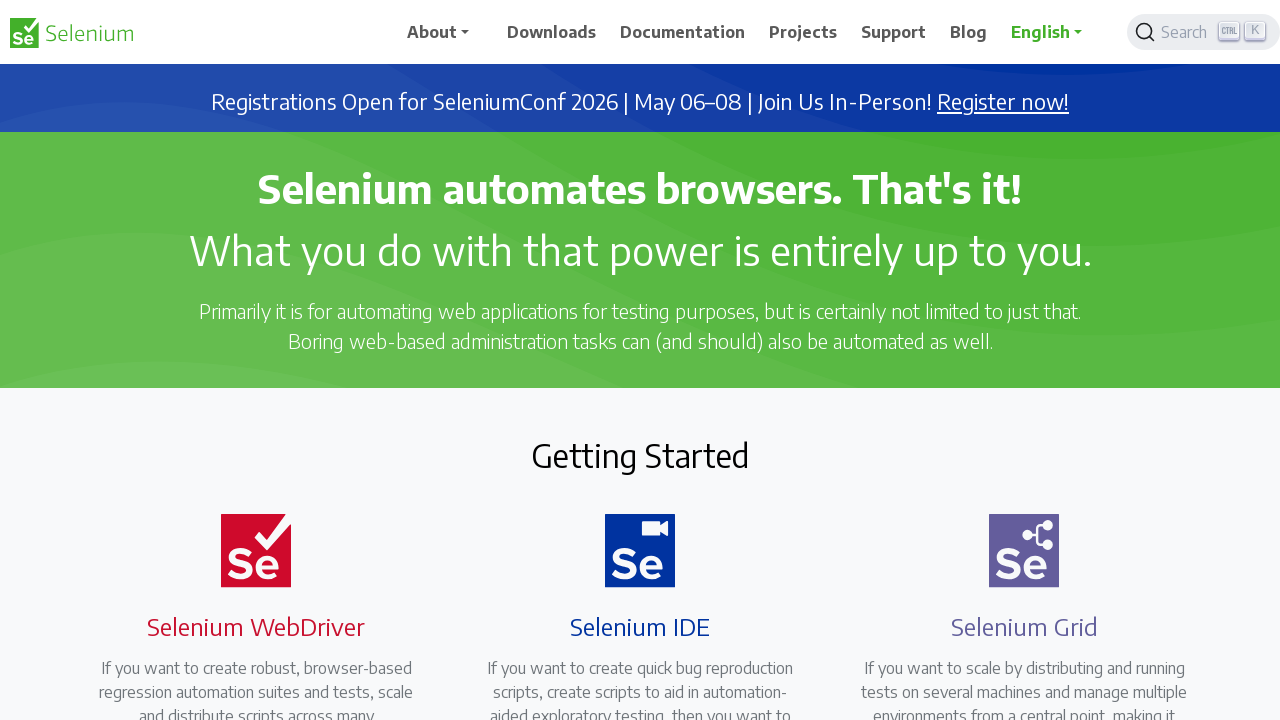

Clicked Download link at (552, 32) on text=Download
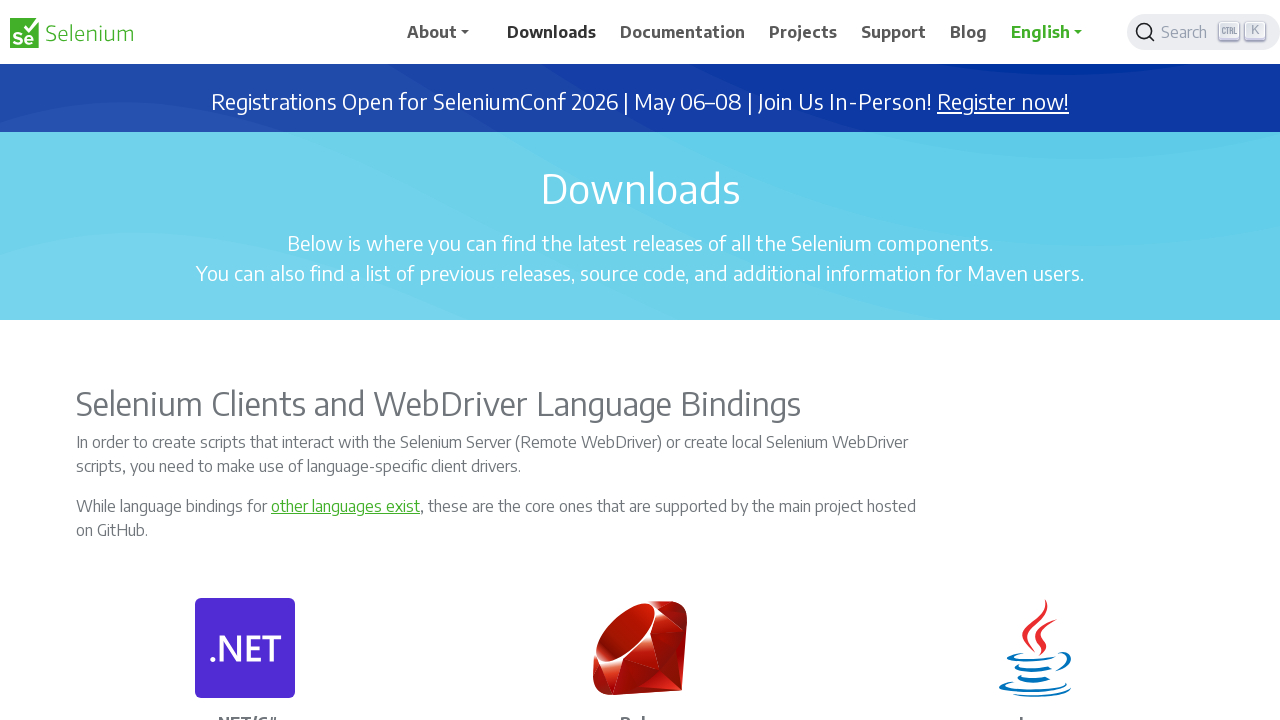

Scrolled down the page to 3400px
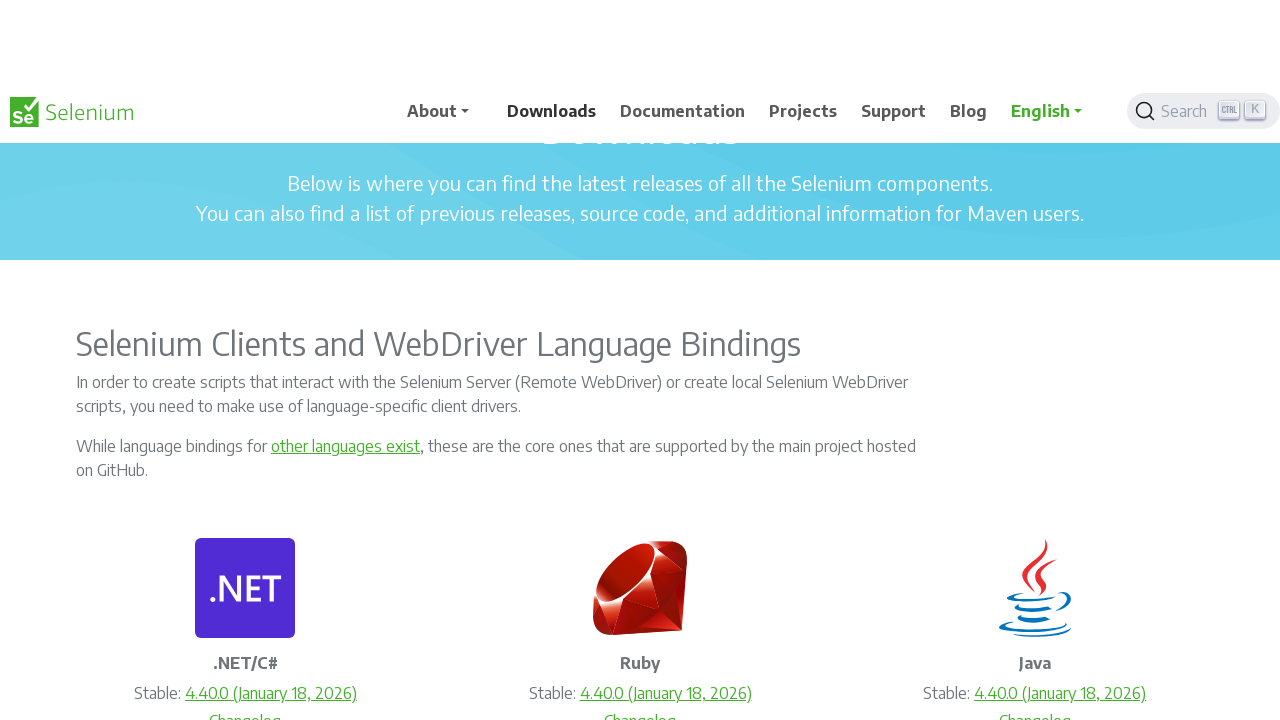

Waited for scroll animation to complete
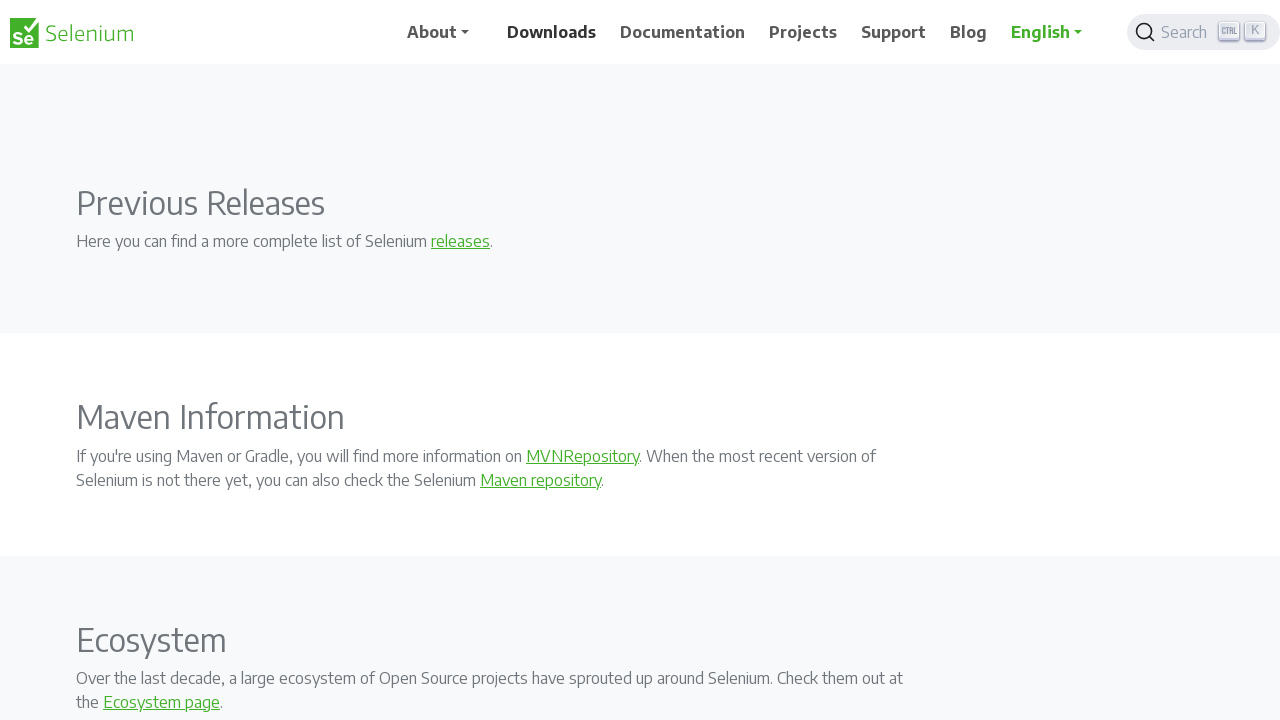

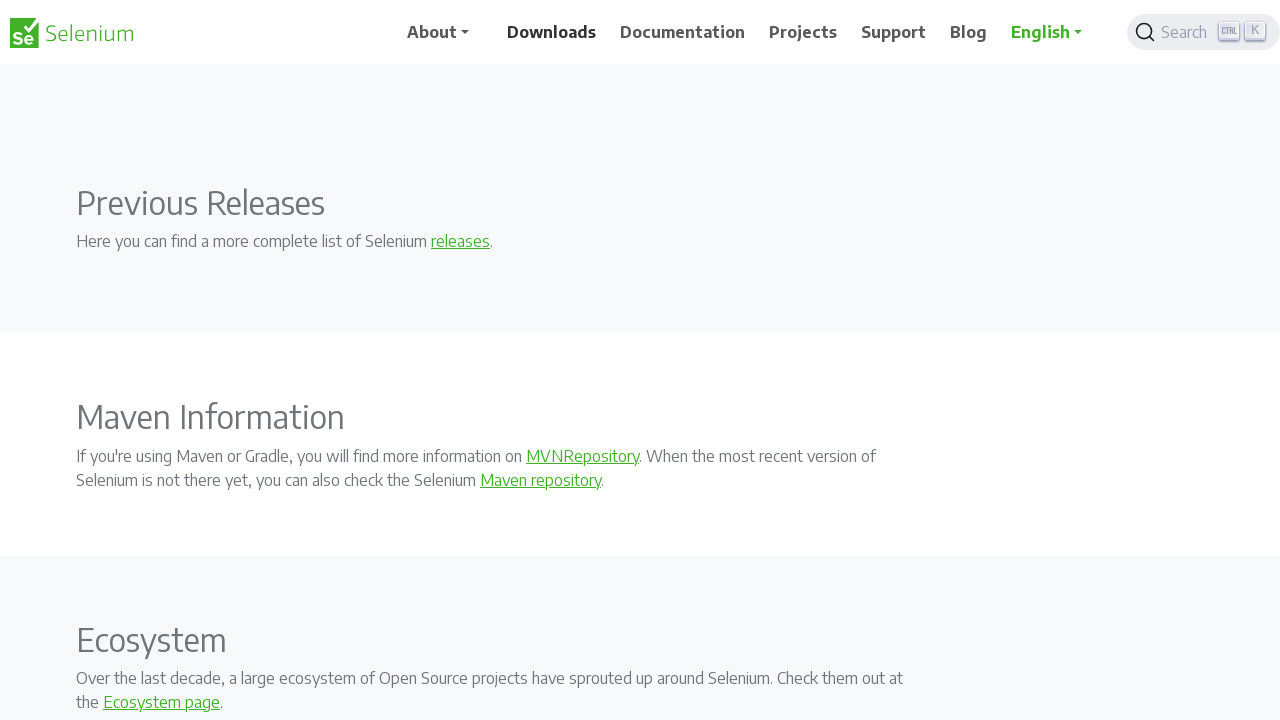